Tests visibility toggling of elements by clicking a hide button and verifying the text box becomes hidden

Starting URL: http://www.rahulshettyacademy.com/AutomationPractice/

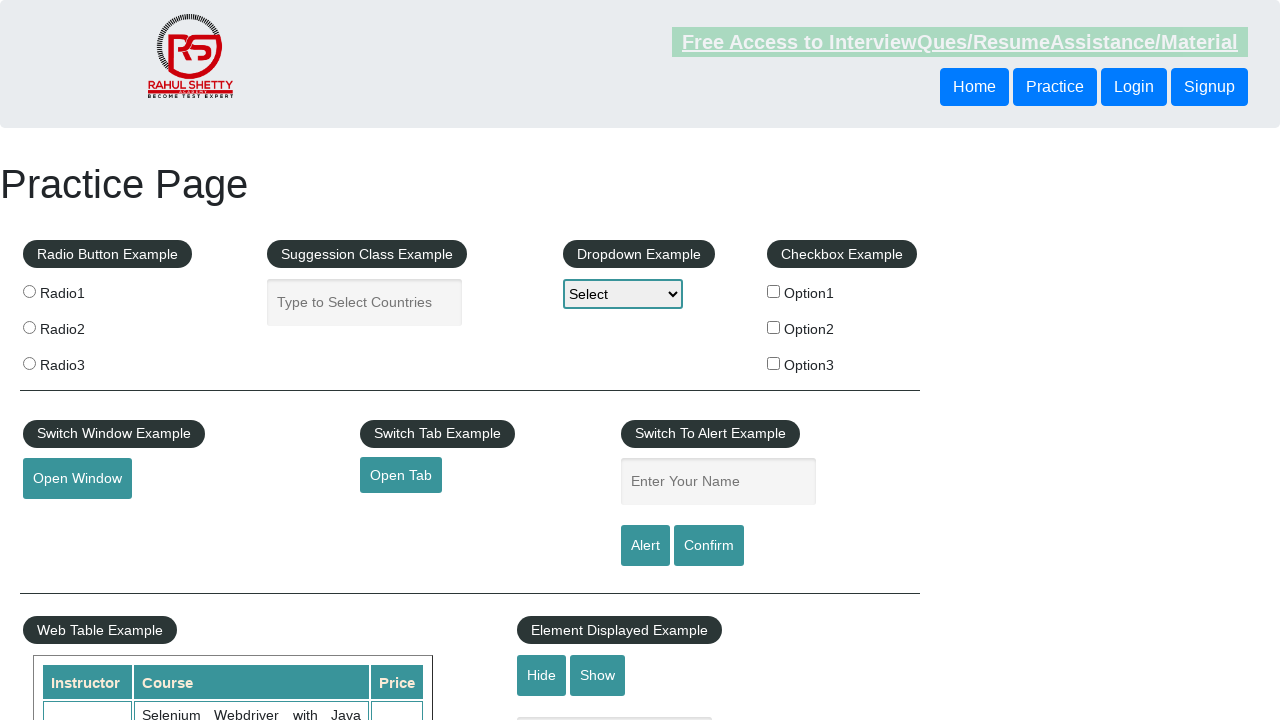

Verified that text element is initially visible
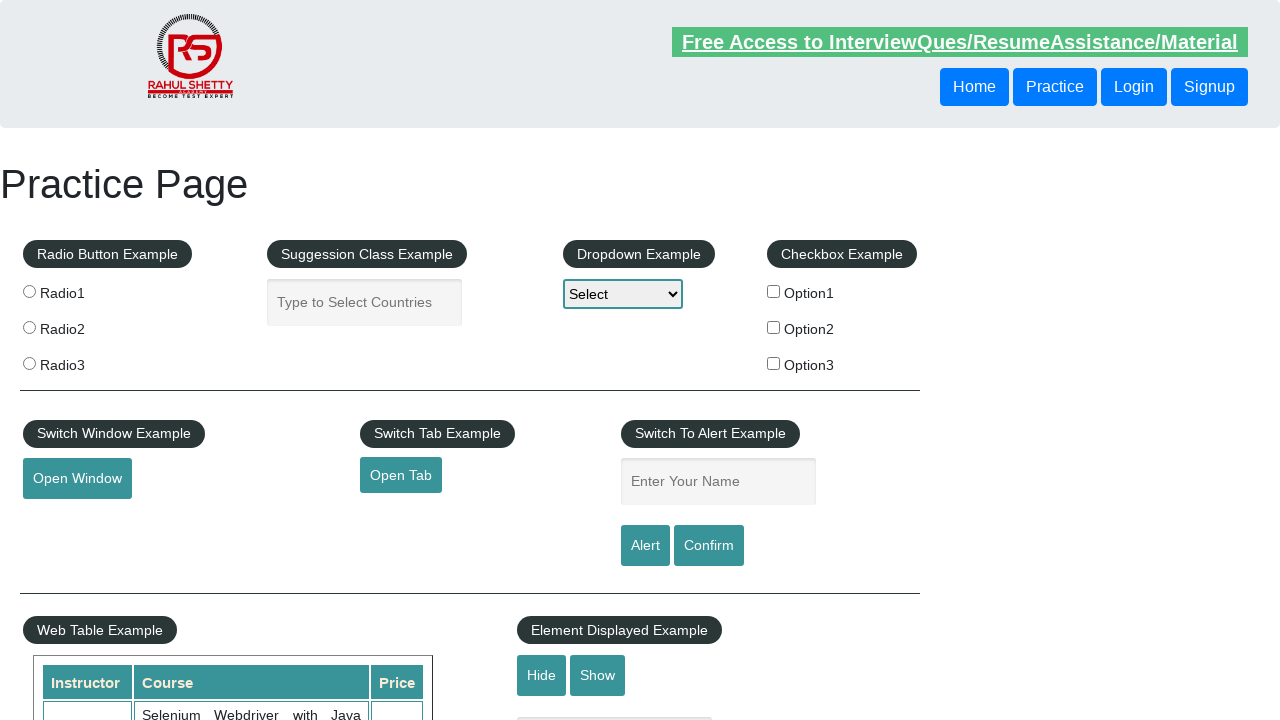

Clicked hide button to hide the text box at (542, 675) on #hide-textbox
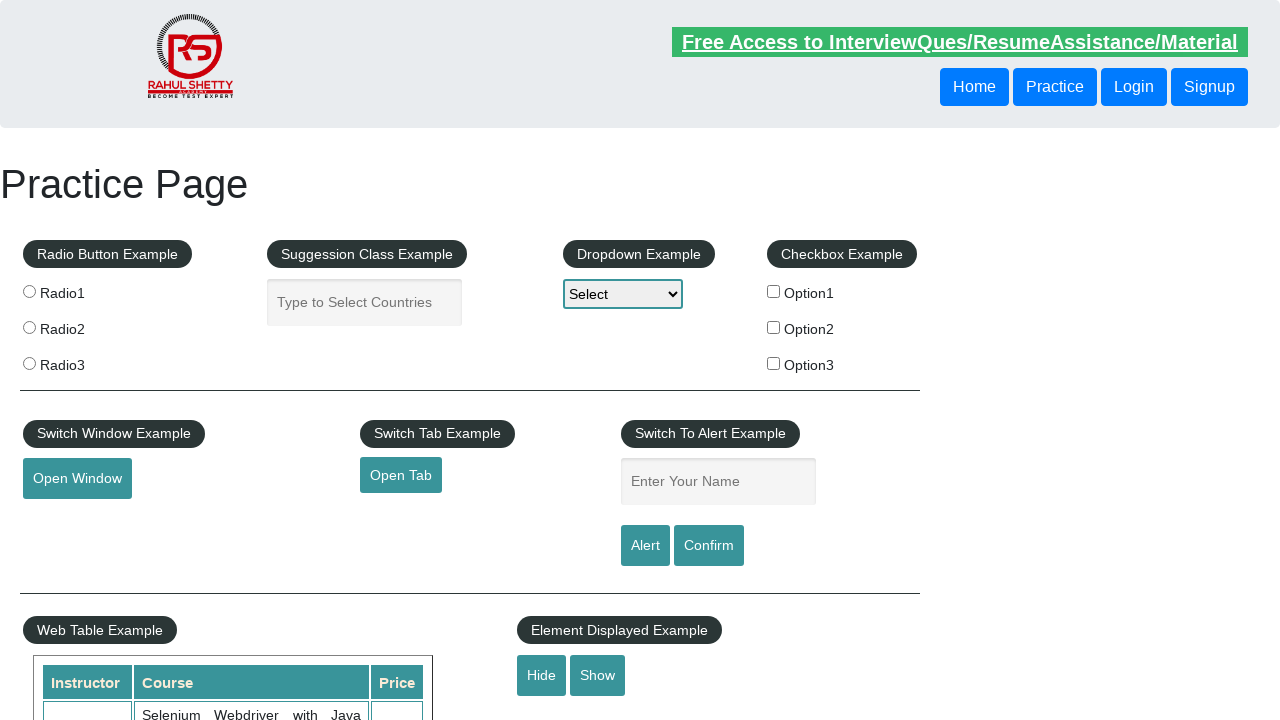

Verified that text element is now hidden
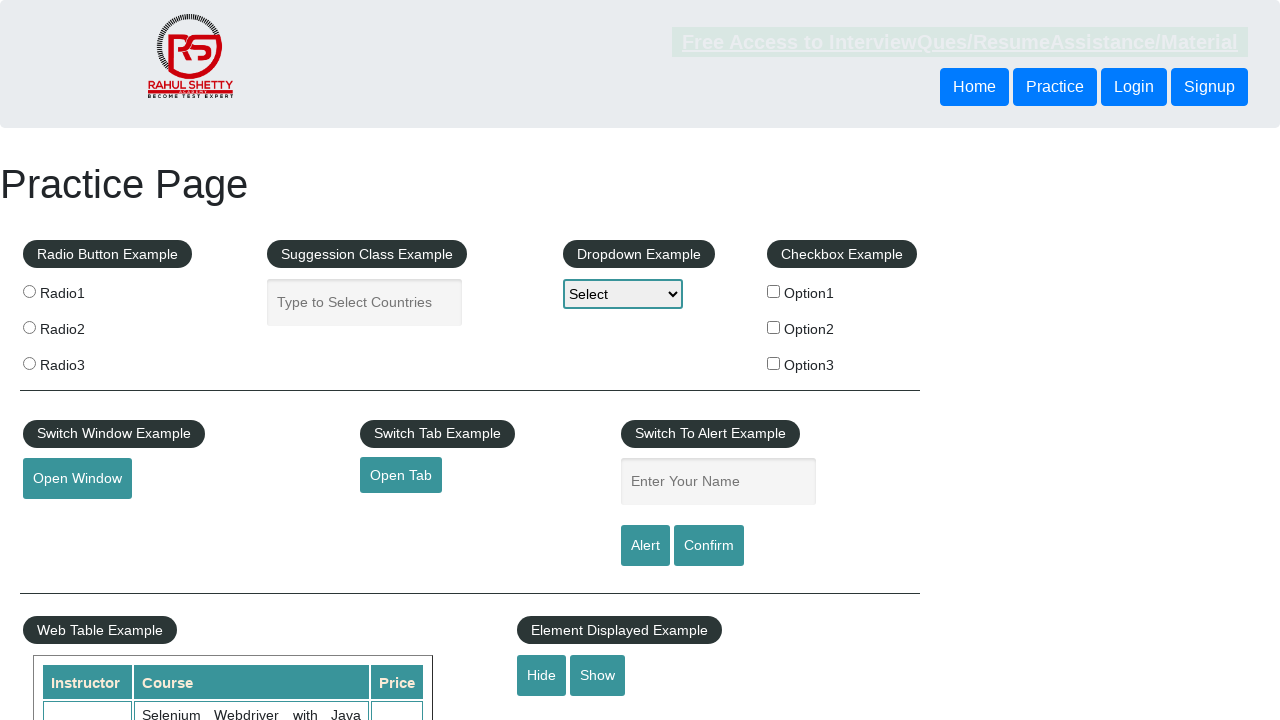

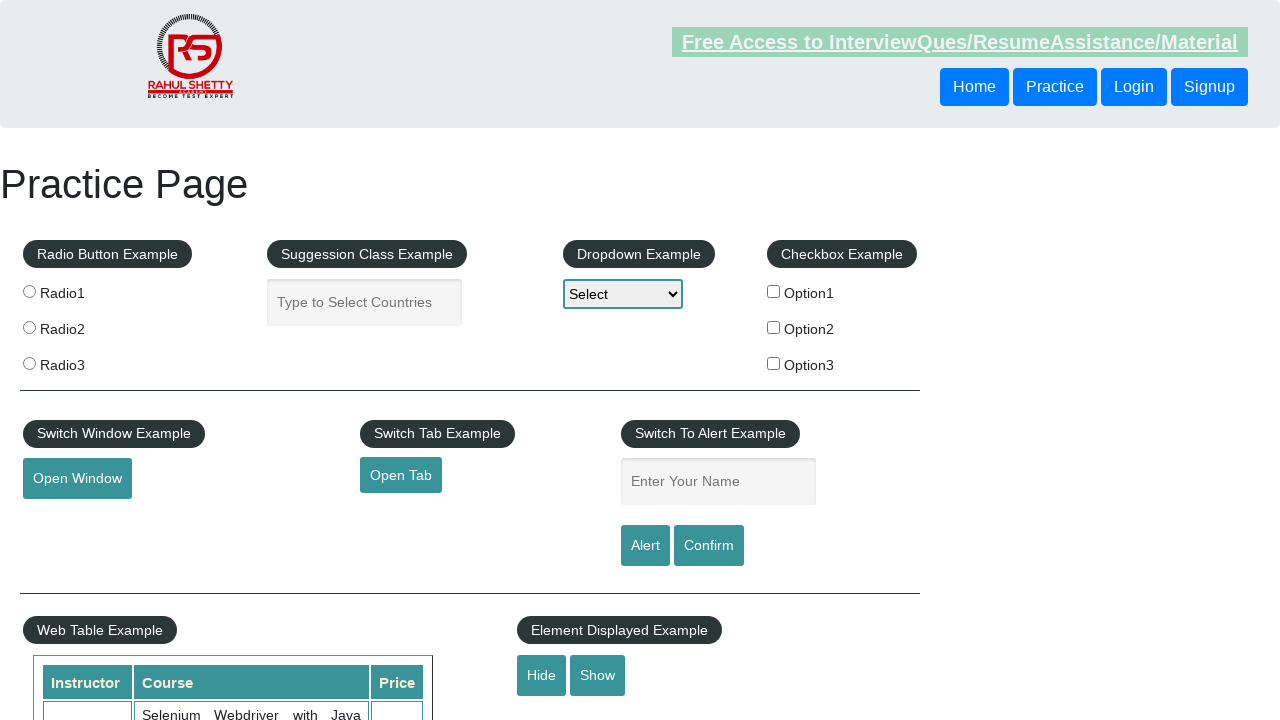